Tests JavaScript alert handling by entering text, triggering alerts, and accepting/dismissing them

Starting URL: https://rahulshettyacademy.com/AutomationPractice/

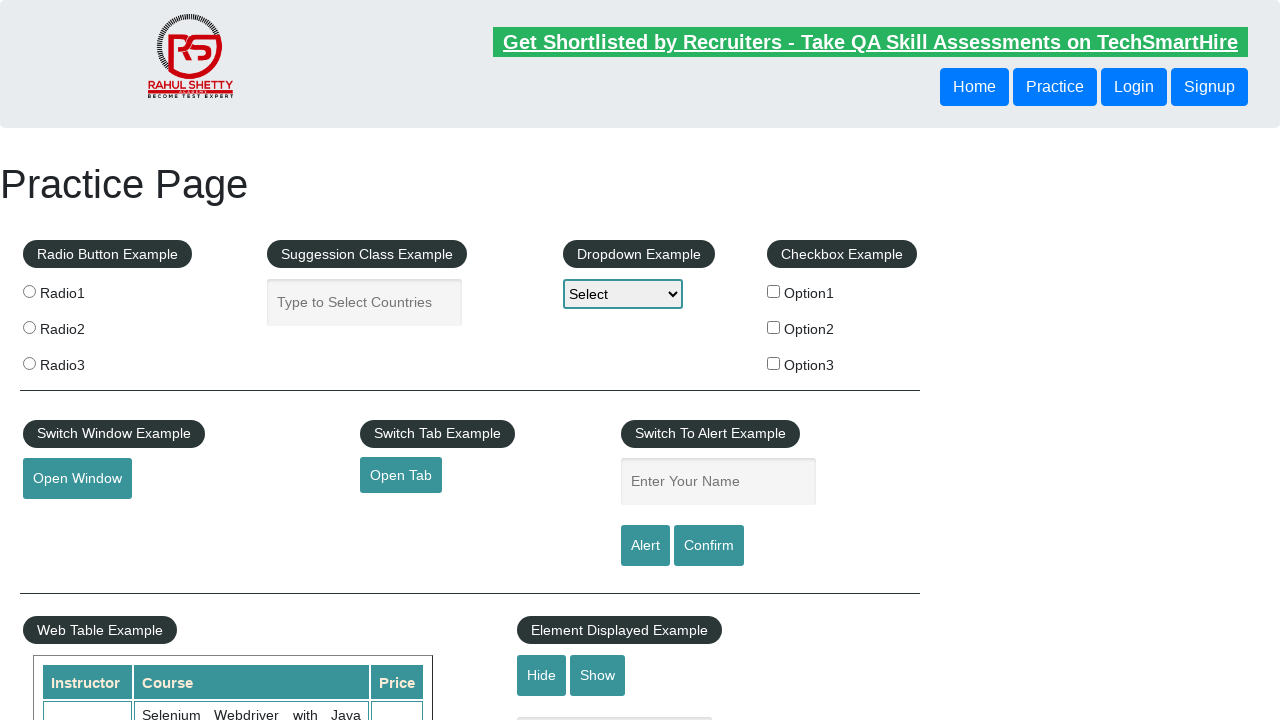

Filled name field with 'Yogesh' on #name
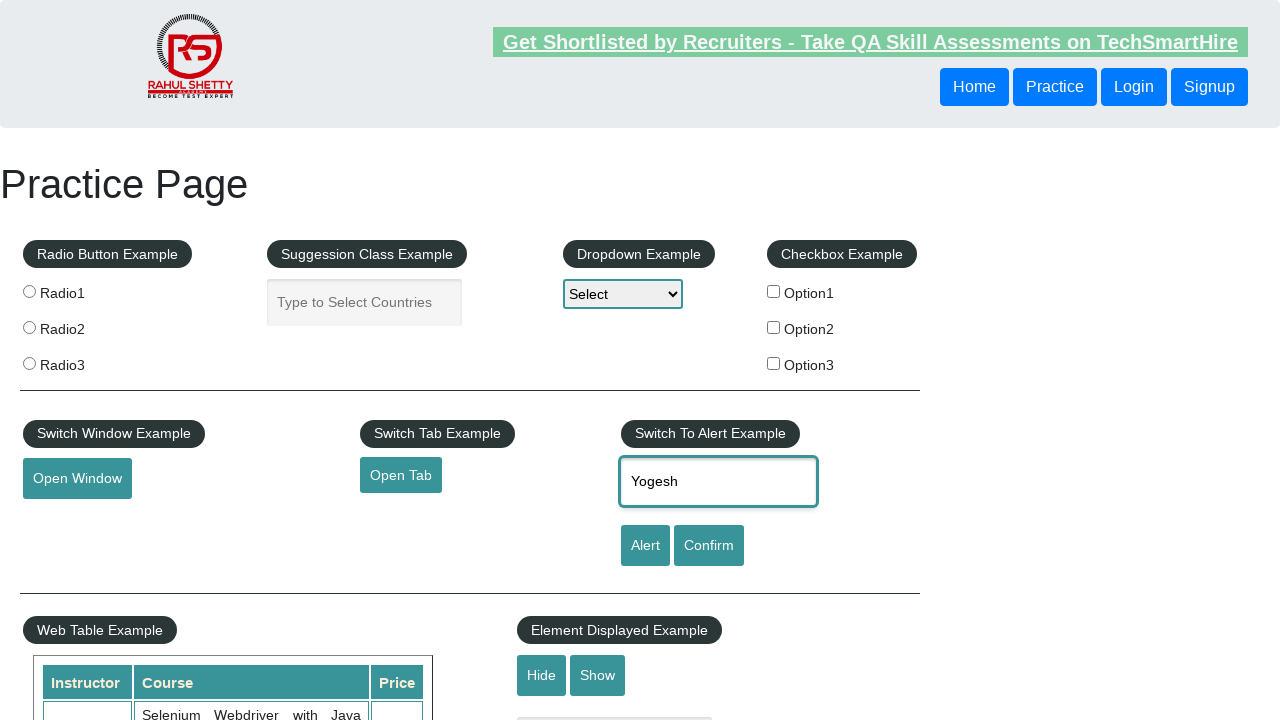

Clicked alert button and accepted the alert dialog at (645, 546) on #alertbtn
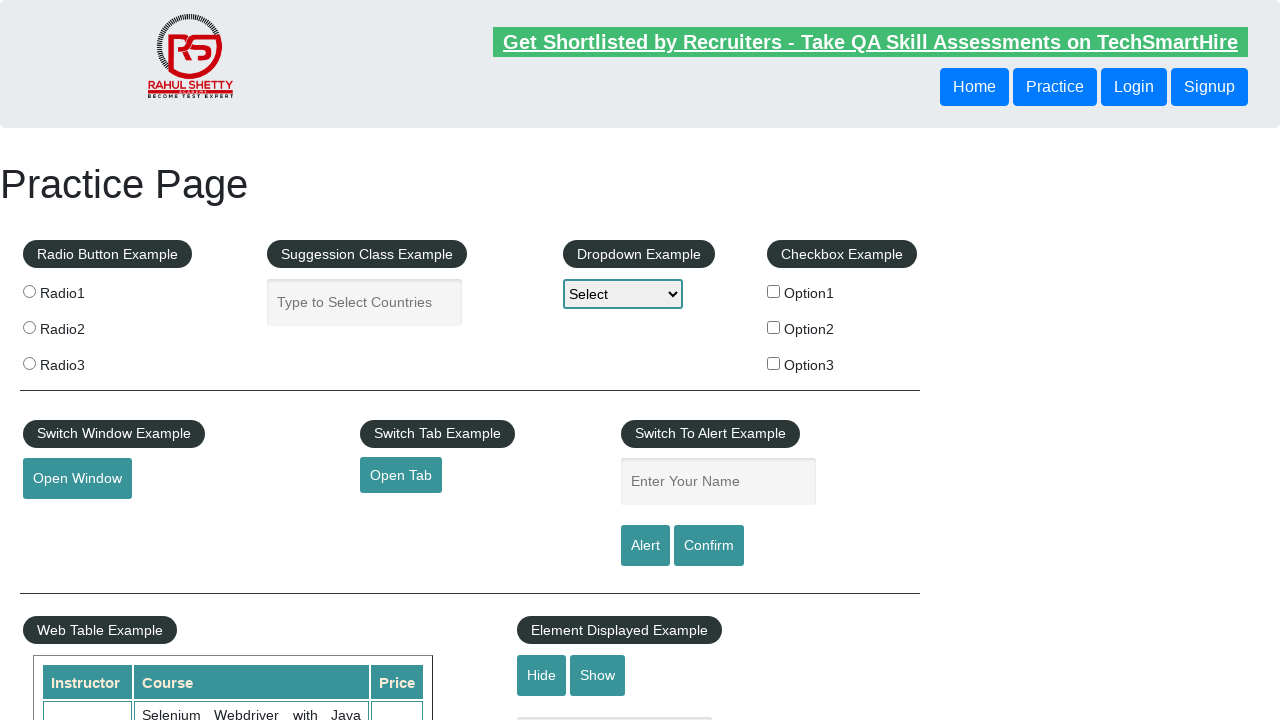

Waited 1 second for alert to process
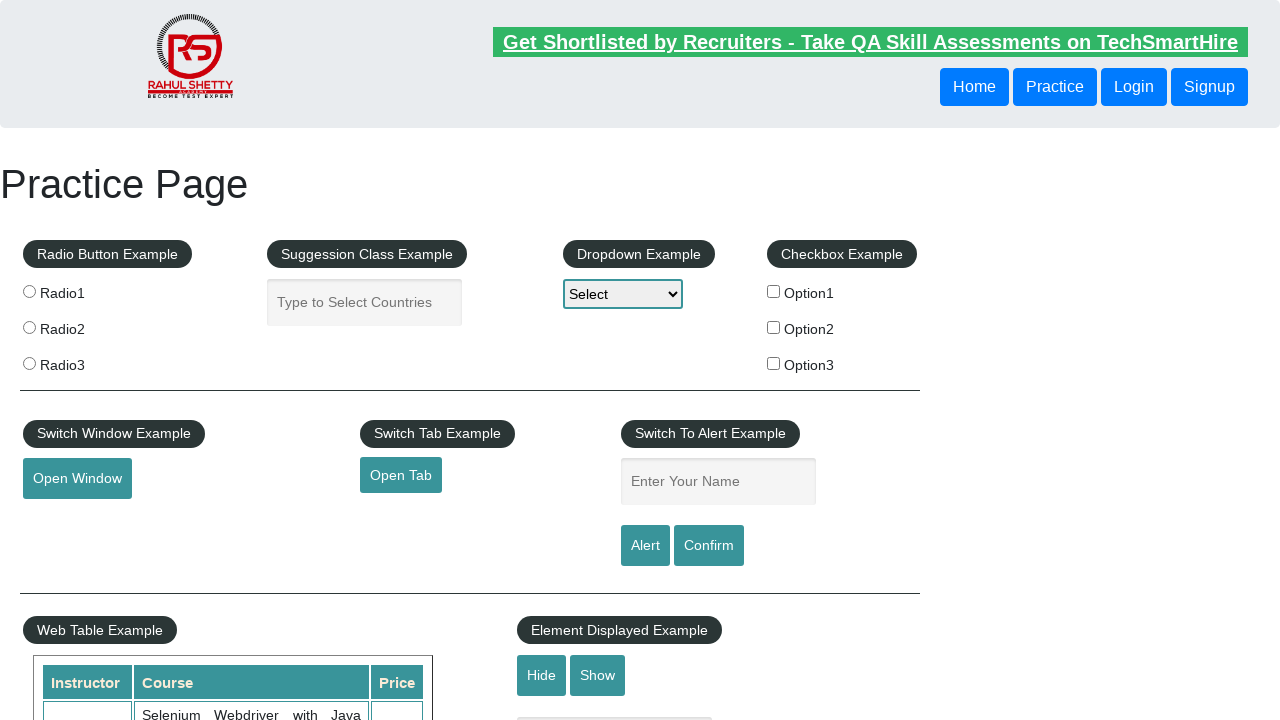

Filled name field with 'Mane' on #name
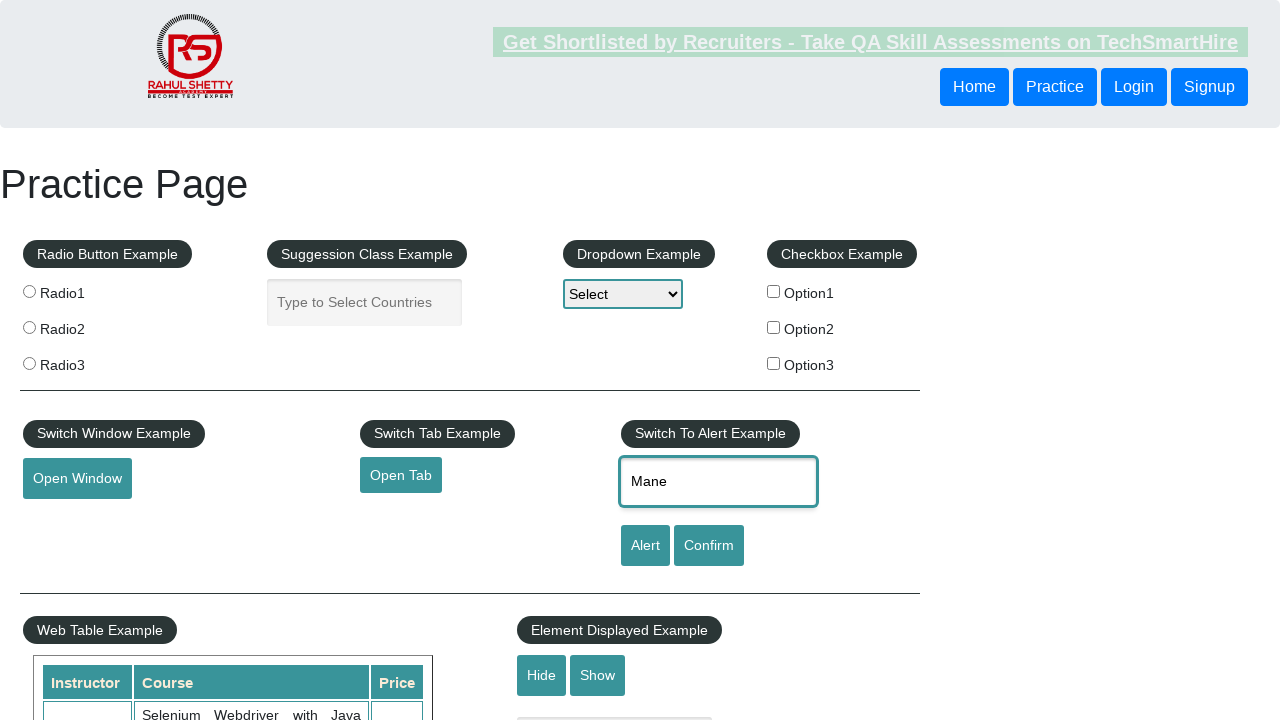

Clicked confirm button and dismissed the confirm dialog at (709, 546) on #confirmbtn
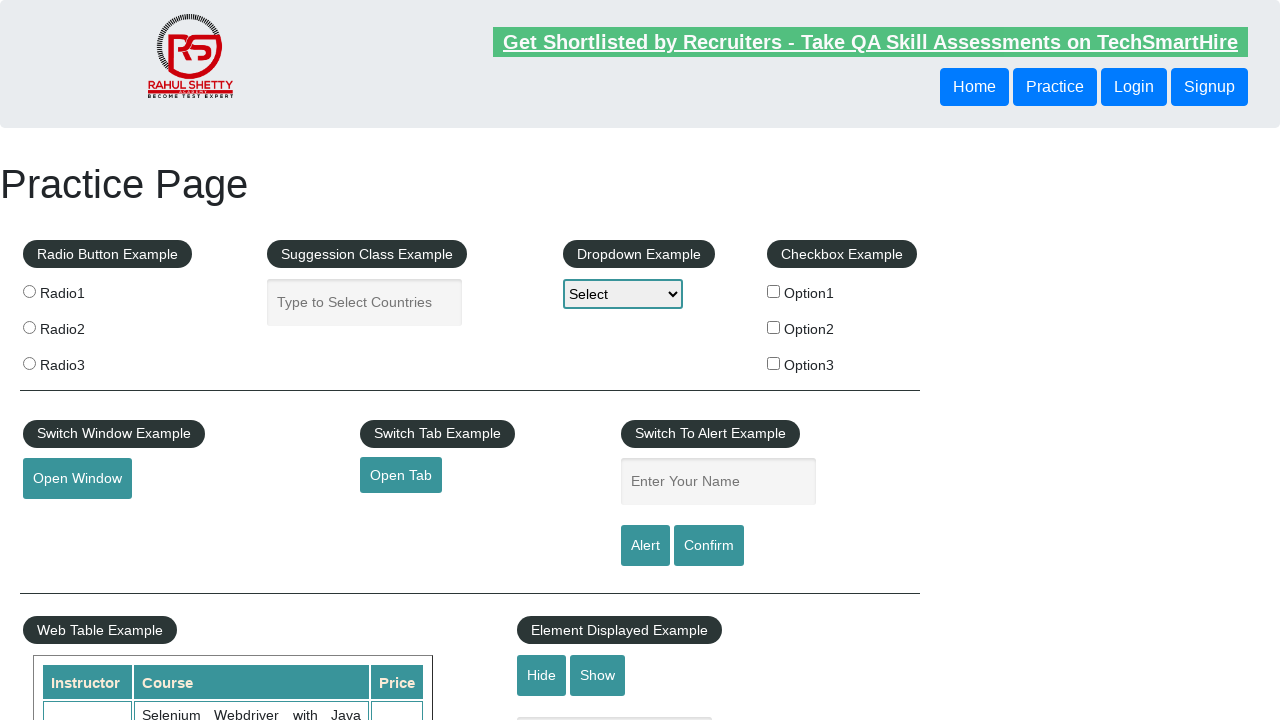

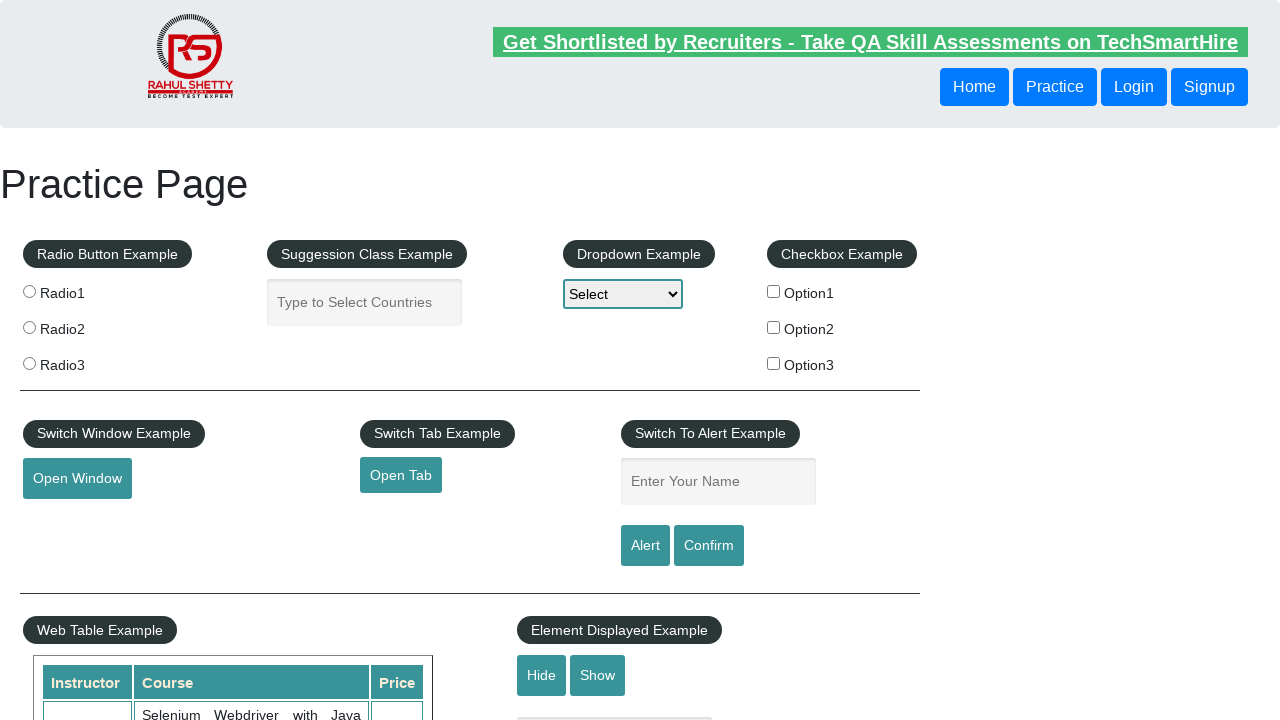